Tests form field input on Sencha ExtJS advanced validation types demo page by filling username and password fields to verify form validation behavior

Starting URL: http://docs.sencha.com/extjs/4.2.1/extjs-build/examples/form/adv-vtypes.html

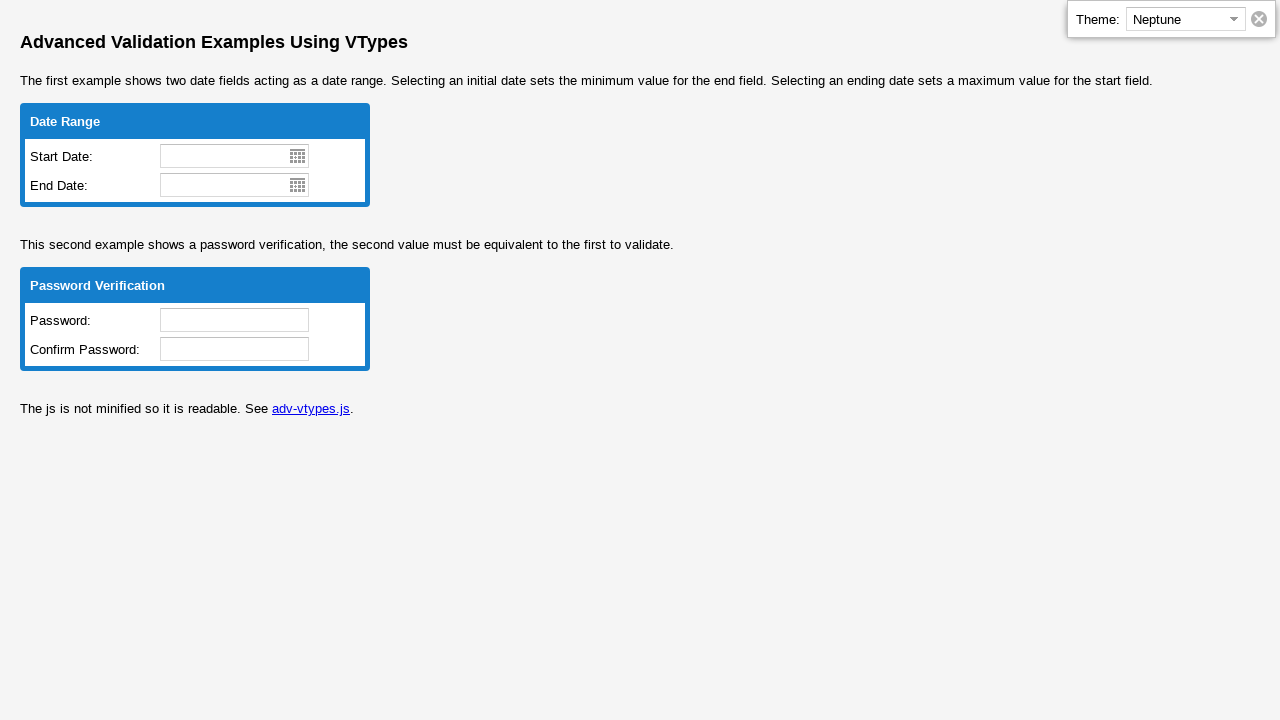

Navigated to Sencha ExtJS advanced validation types demo page
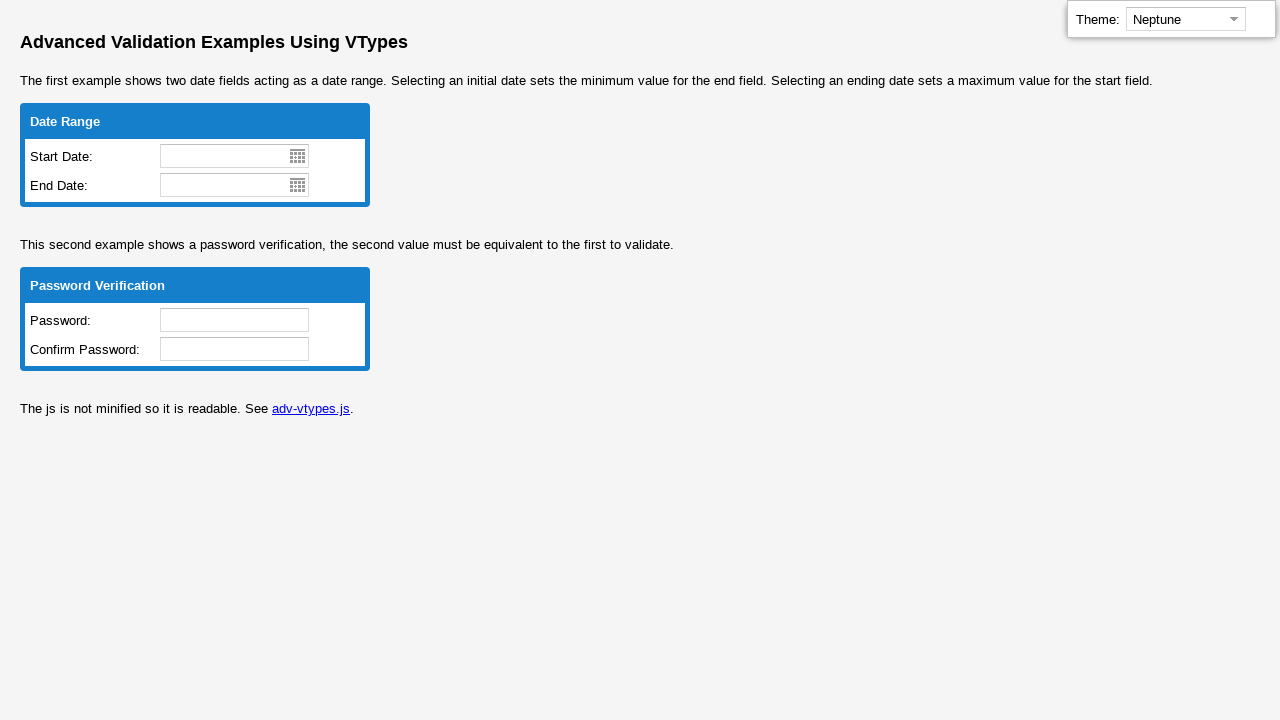

Filled username field with 'admin' on #textfield-1014-inputEl
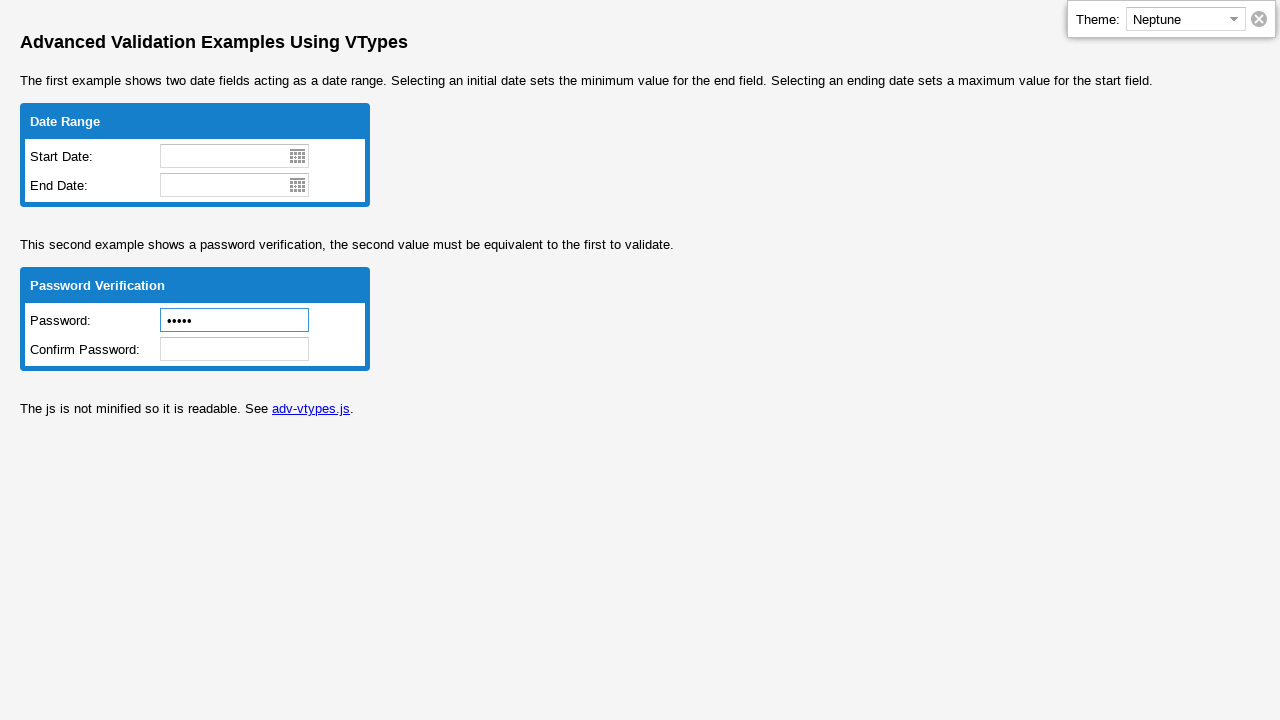

Filled password field with 'admin' on #textfield-1015-inputEl
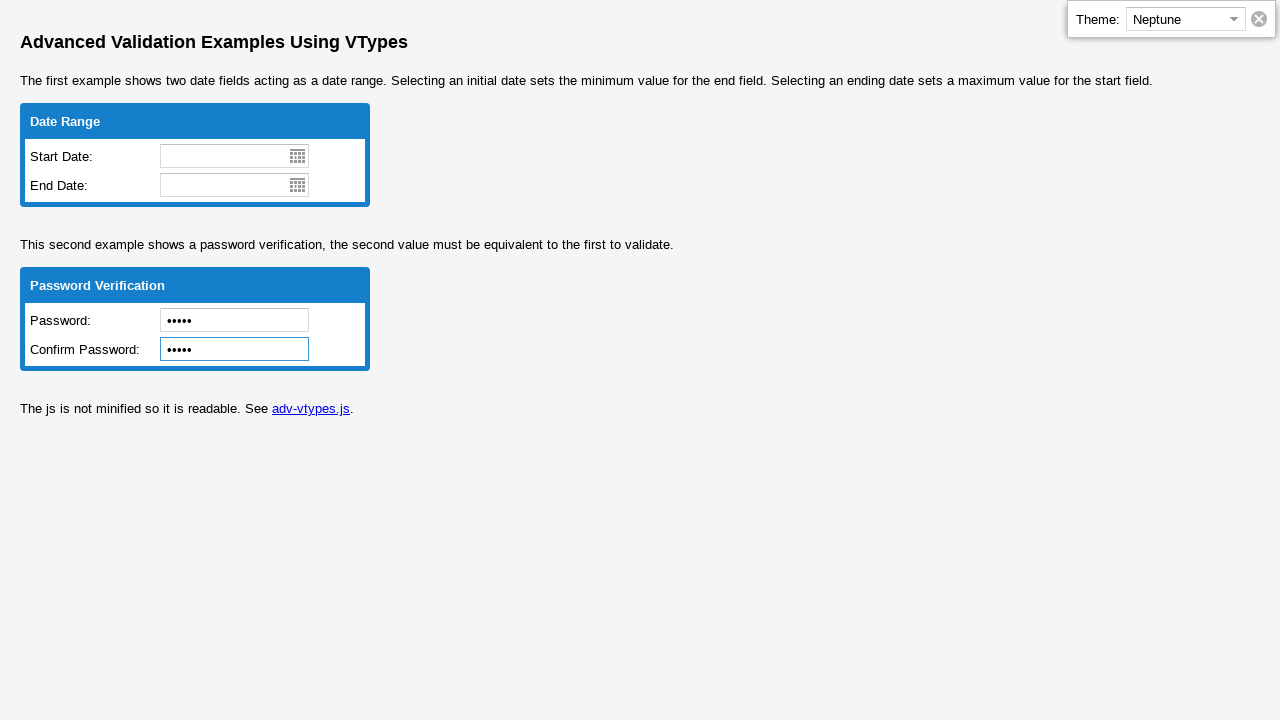

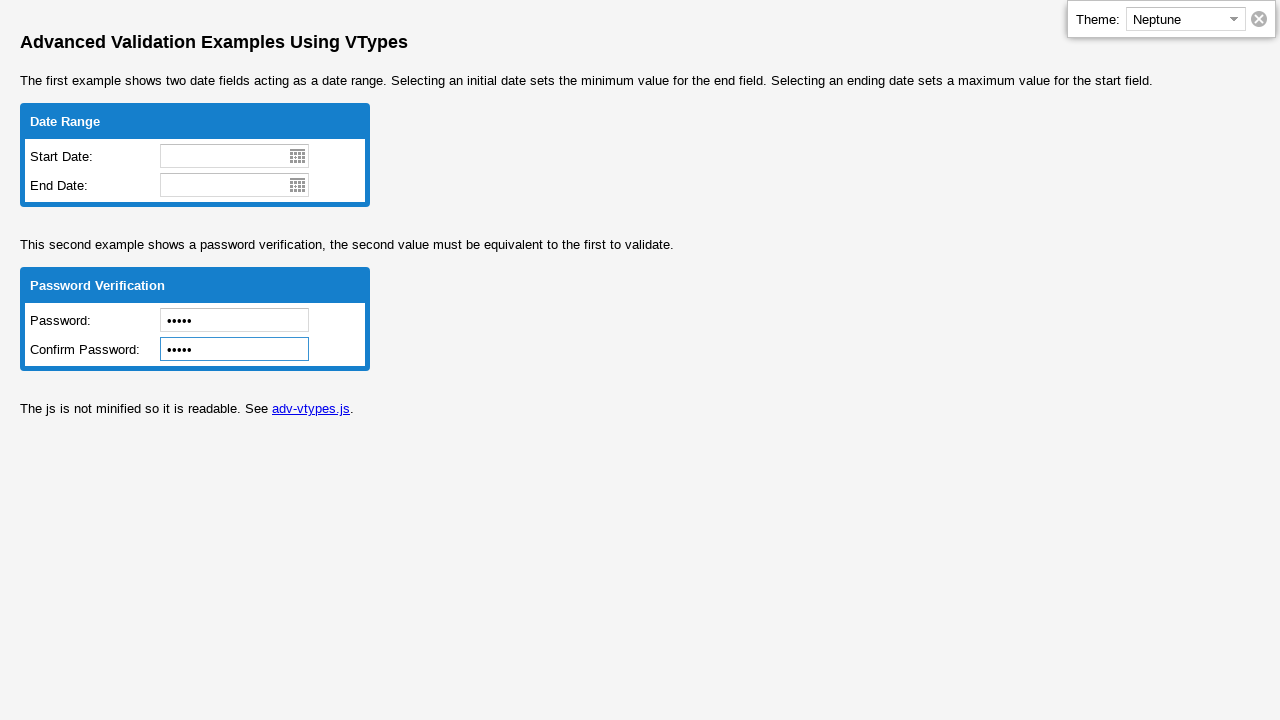